Tests a practice form by filling in a first name field, selecting a gender radio button, and using a country autocomplete input to select a country.

Starting URL: https://app.cloudqa.io/home/AutomationPracticeForm

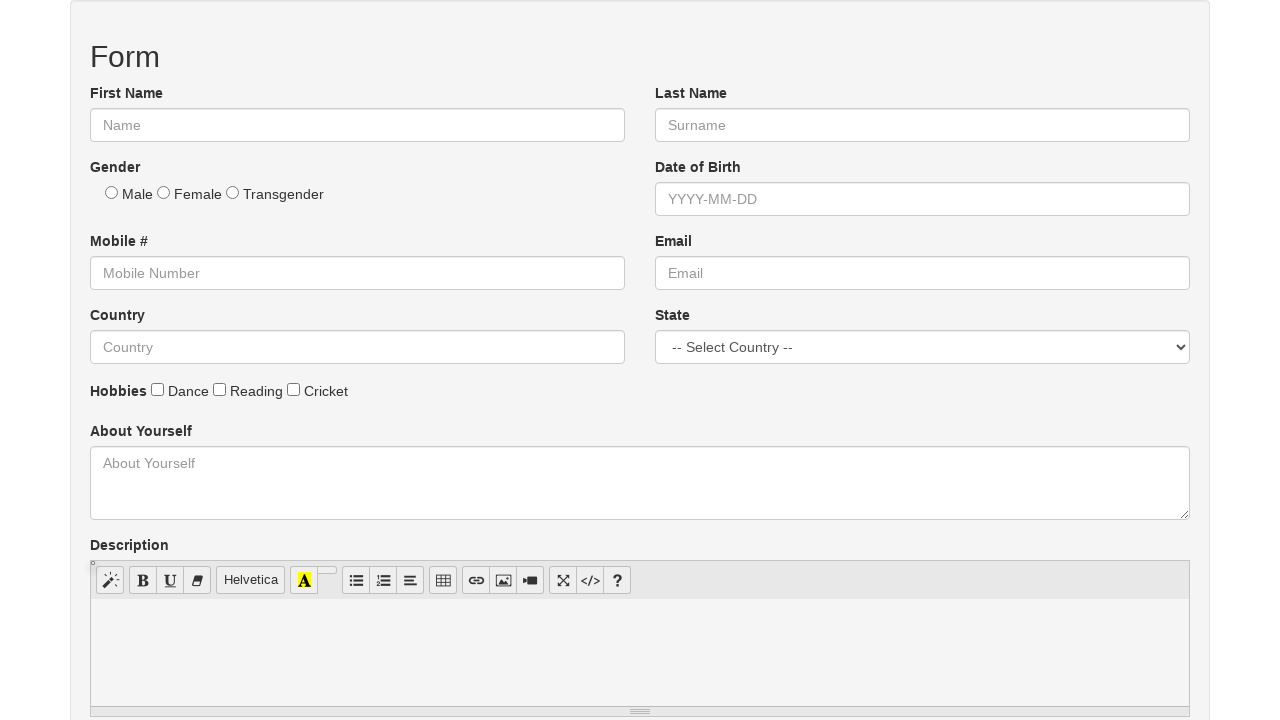

Navigated to CloudQA Automation Practice Form
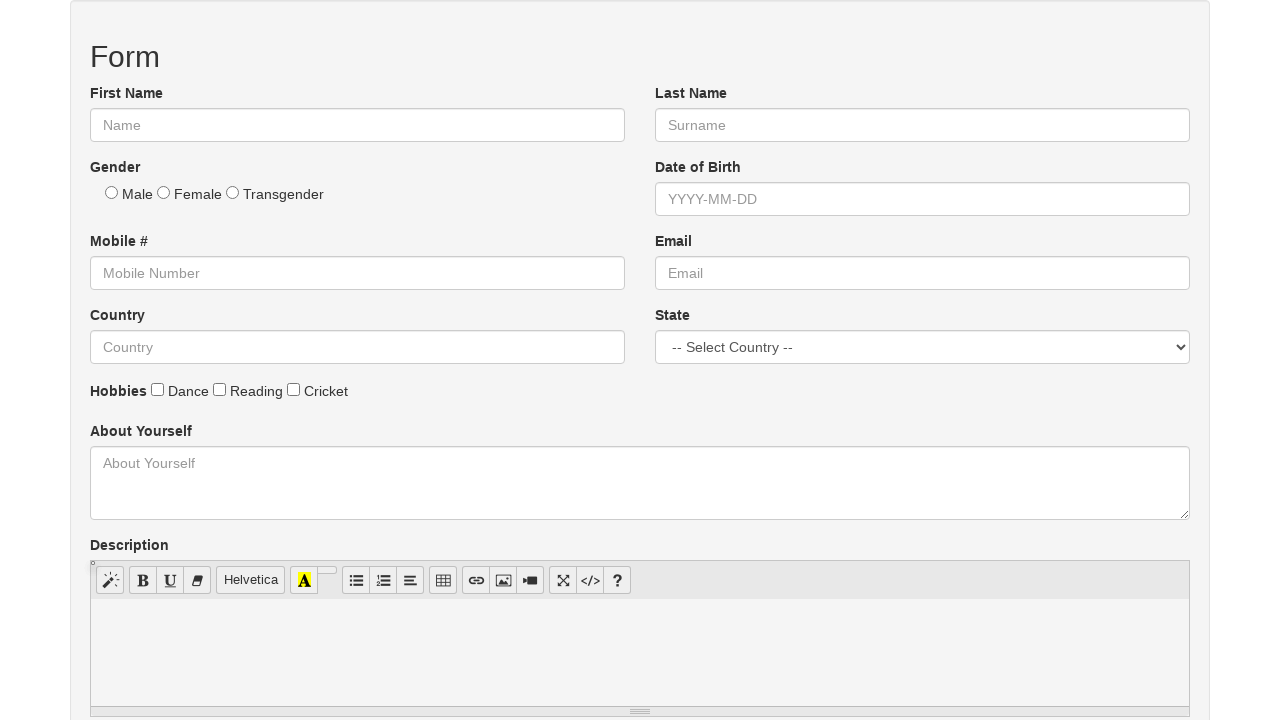

Filled first name field with 'Govind' on #fname
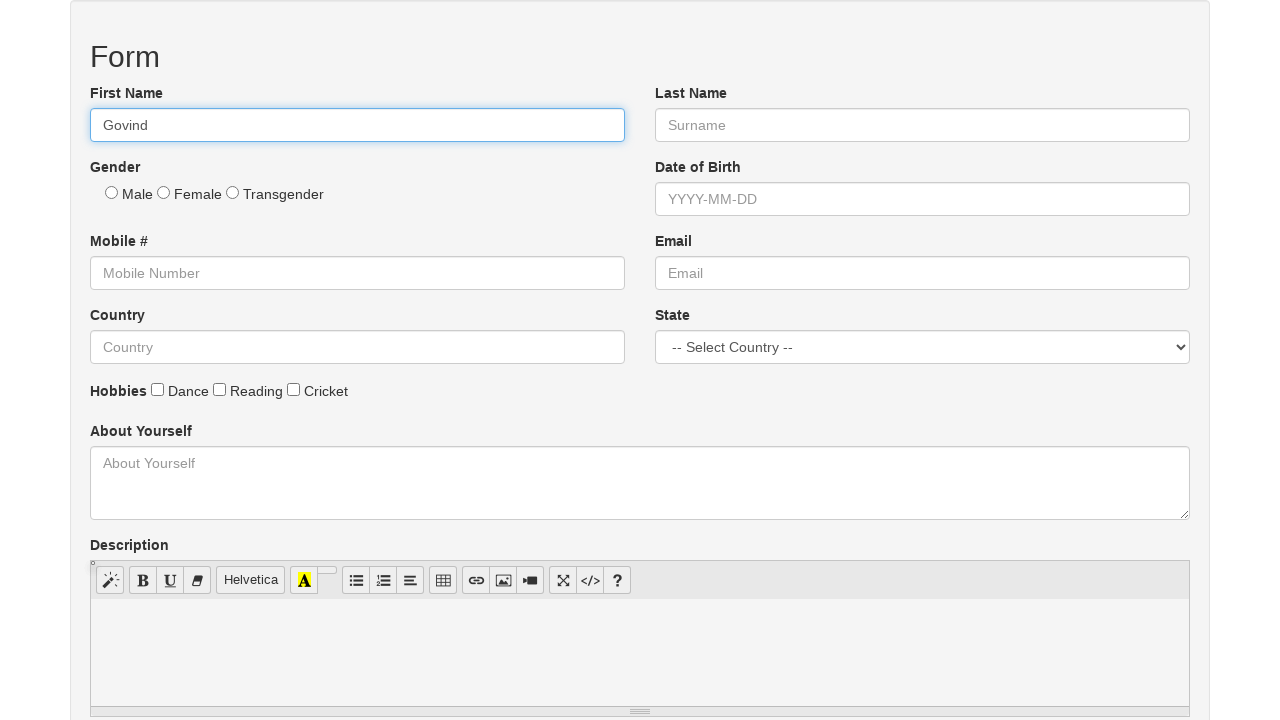

Selected male gender radio button at (112, 192) on #male
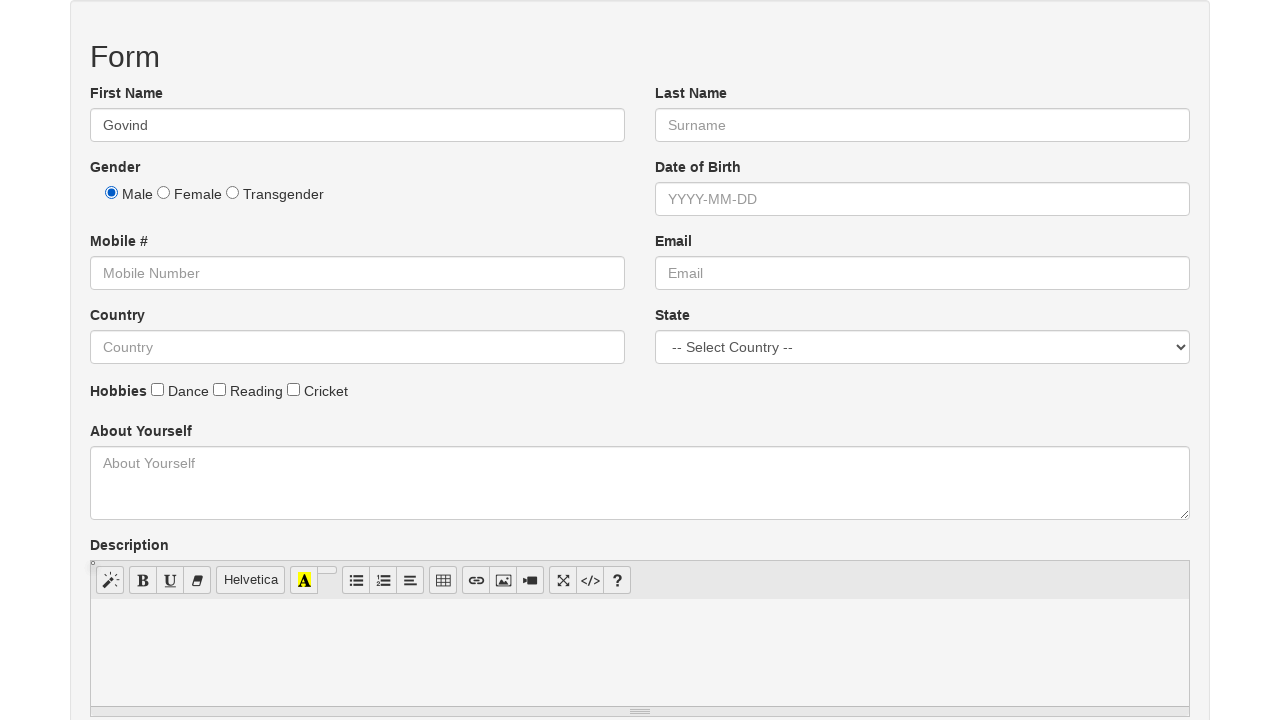

Filled country input field with 'India' on #country
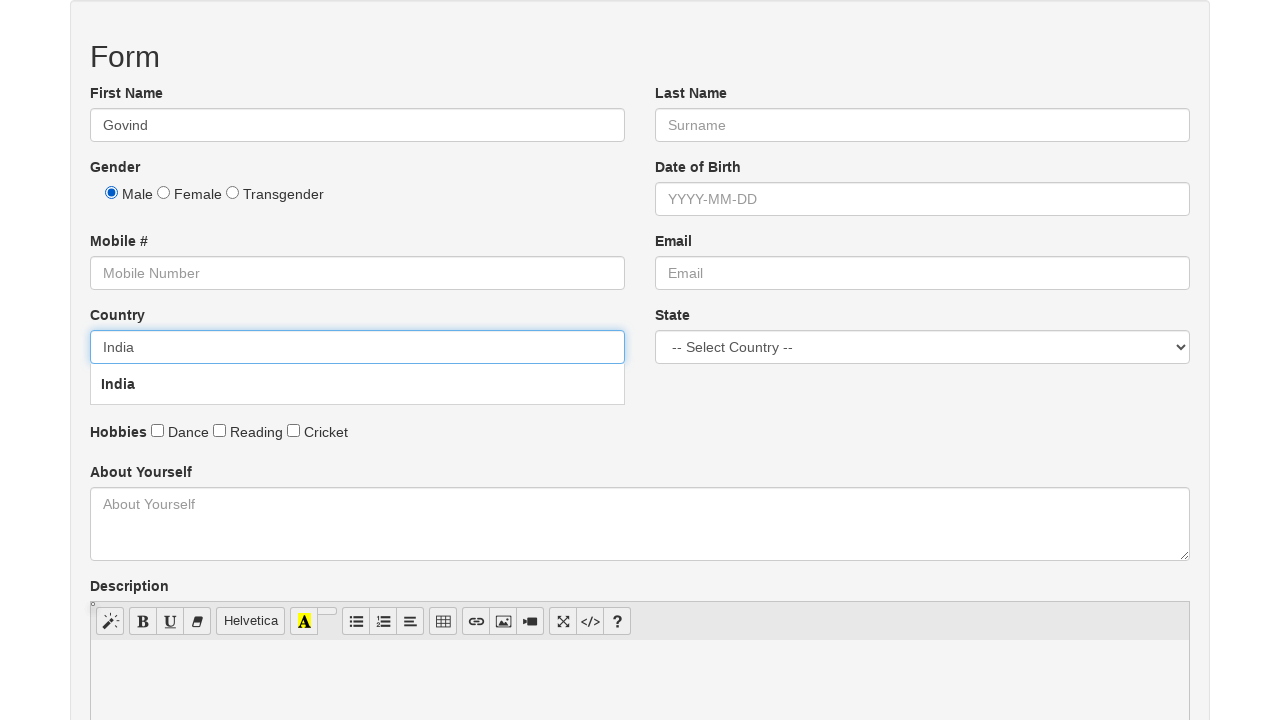

Selected 'India' from country autocomplete dropdown at (358, 384) on xpath=//div[@id='countryautocomplete-list']//div[contains(., 'India')]
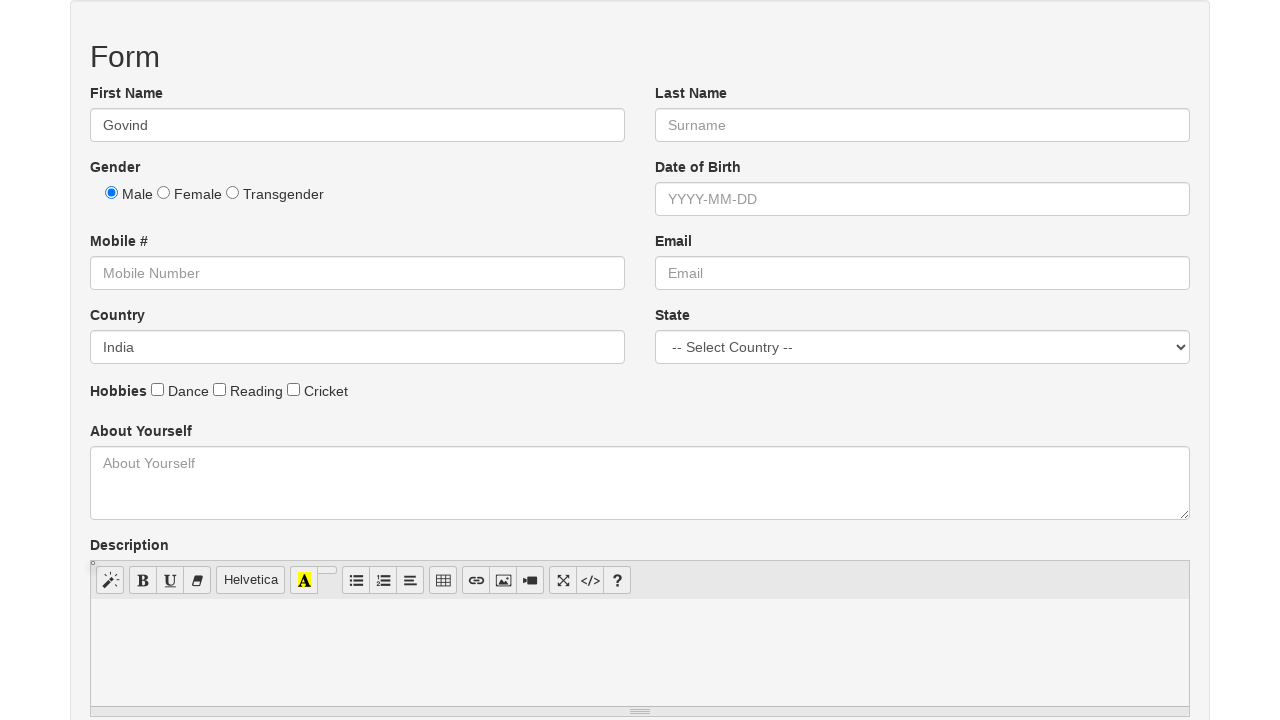

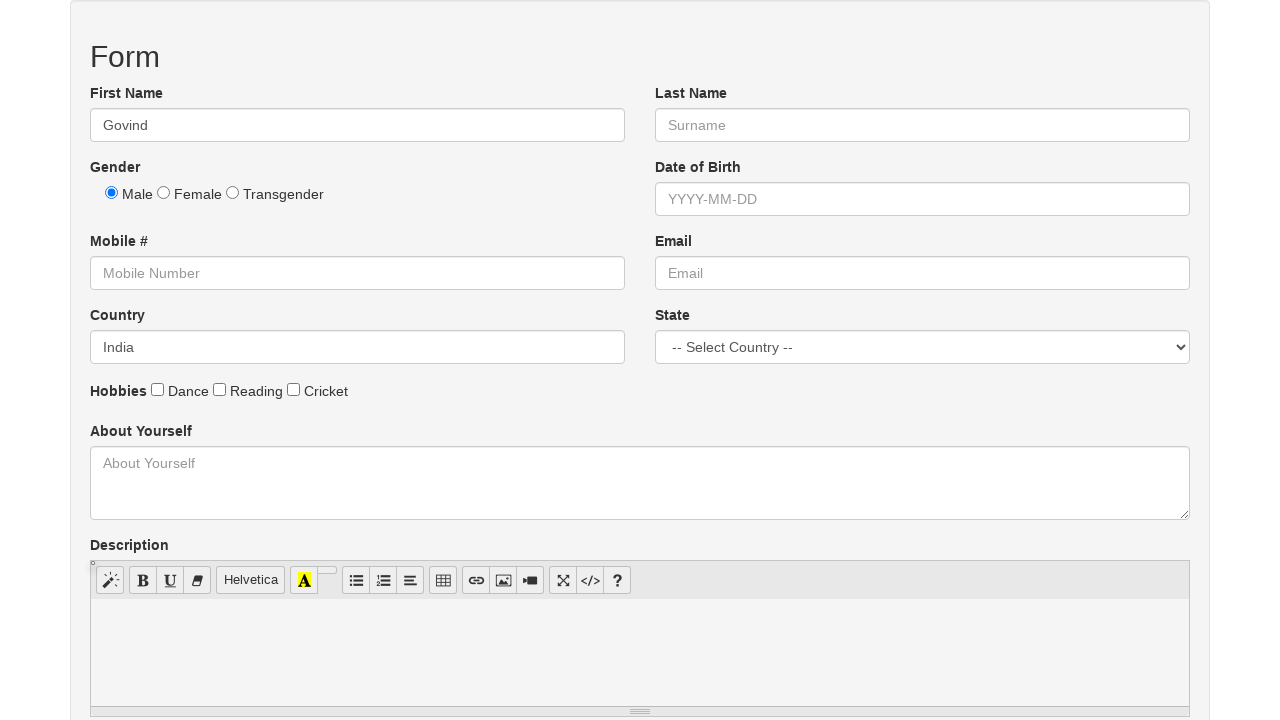